Tests user registration by filling out the registration form with personal details and validating successful account creation

Starting URL: https://parabank.parasoft.com/parabank/about.htm

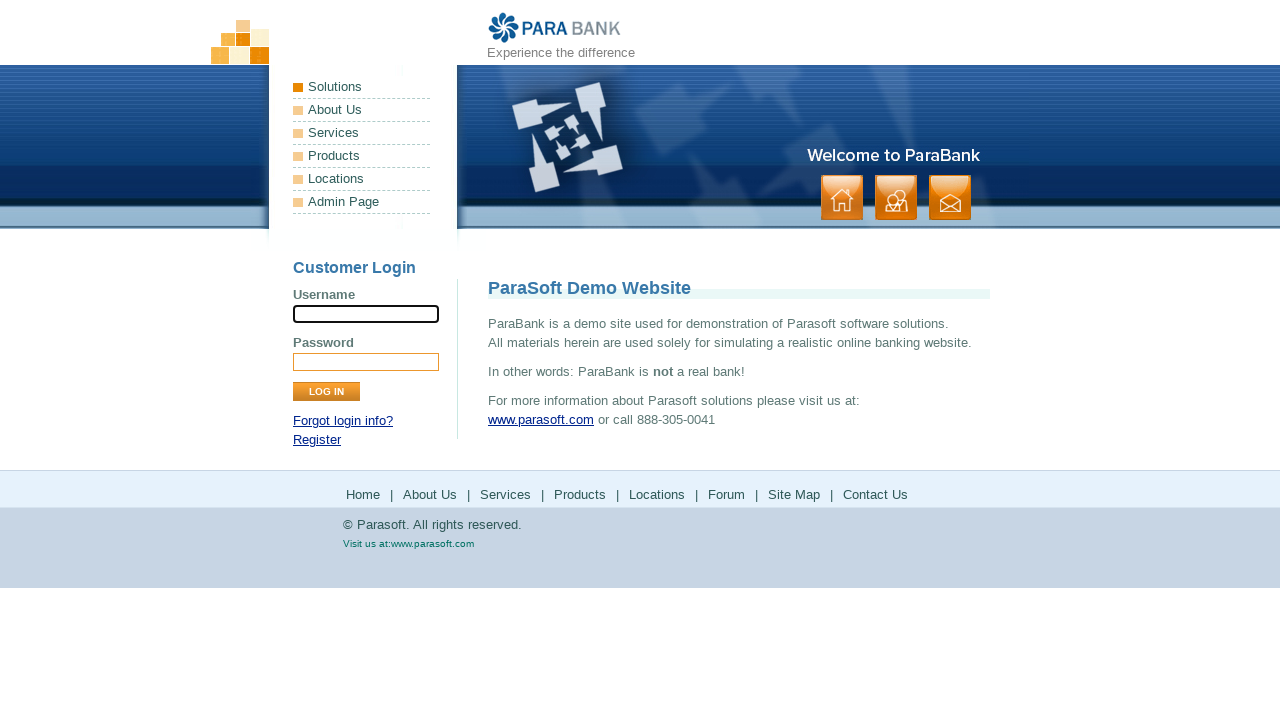

Clicked Register link to navigate to registration page at (317, 440) on role=link[name='Register']
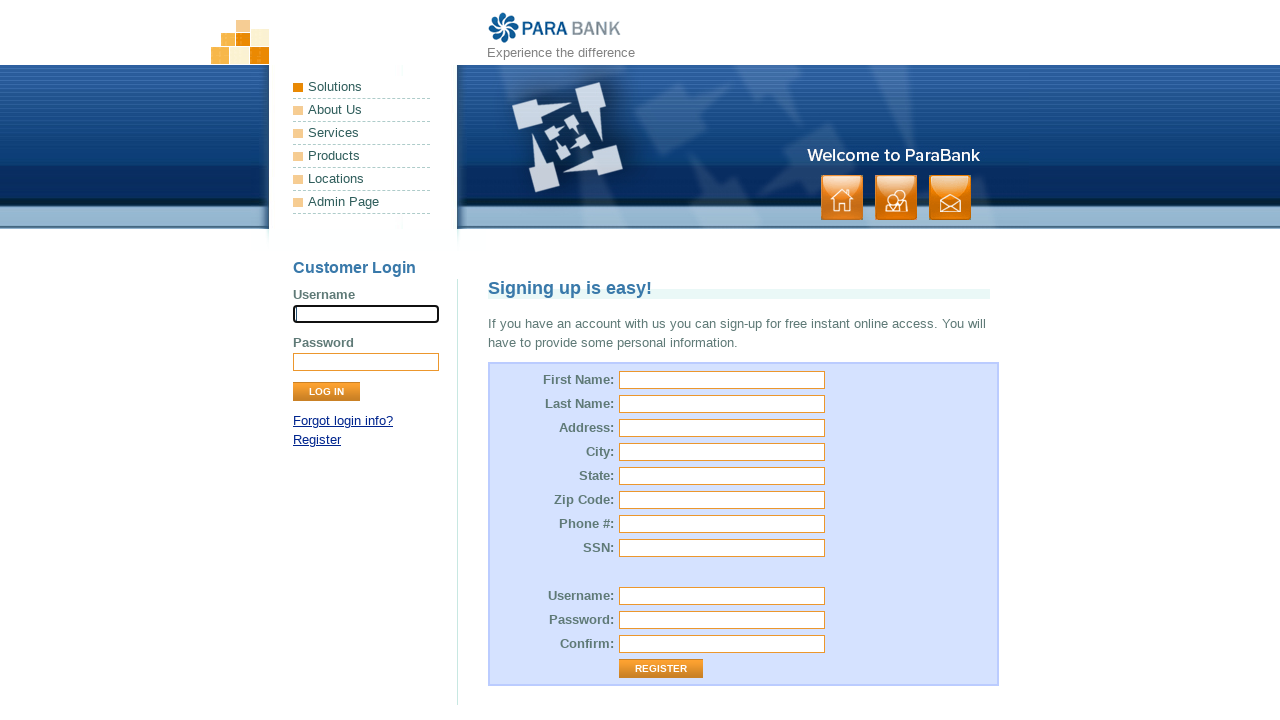

Filled first name field with 'John' on [id="customer\.firstName"]
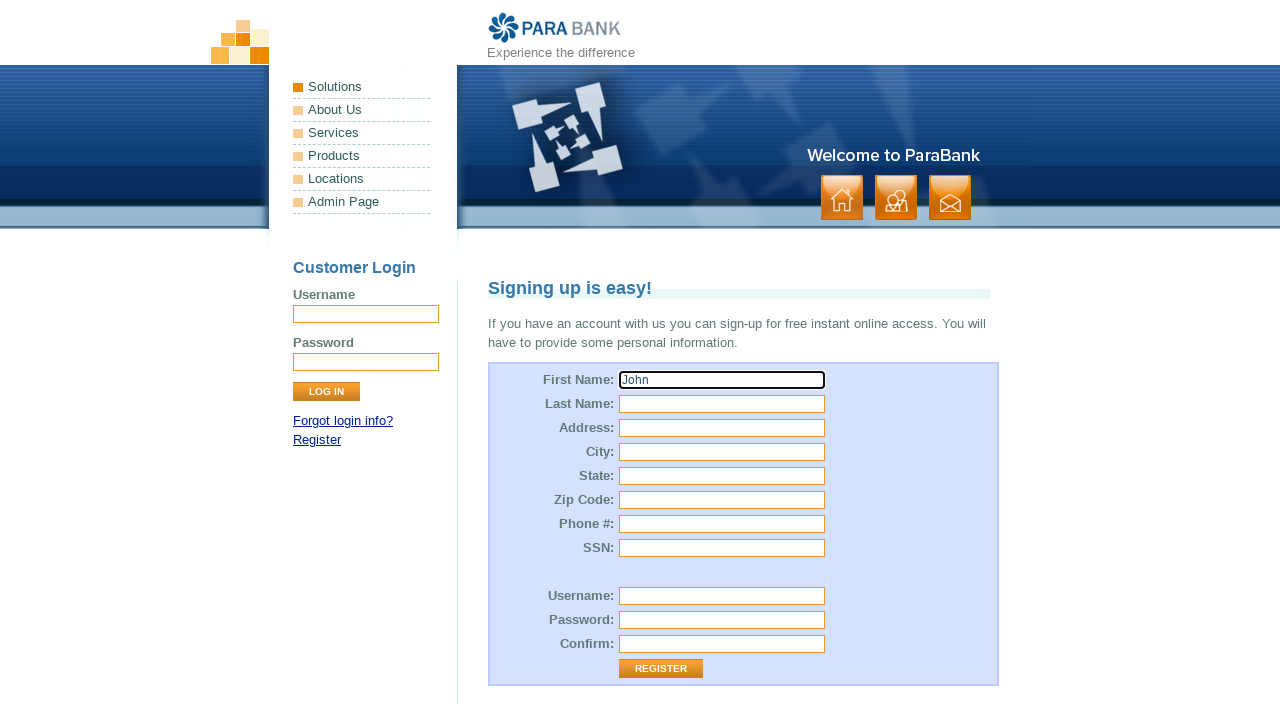

Filled last name field with 'Smith' on [id="customer\.lastName"]
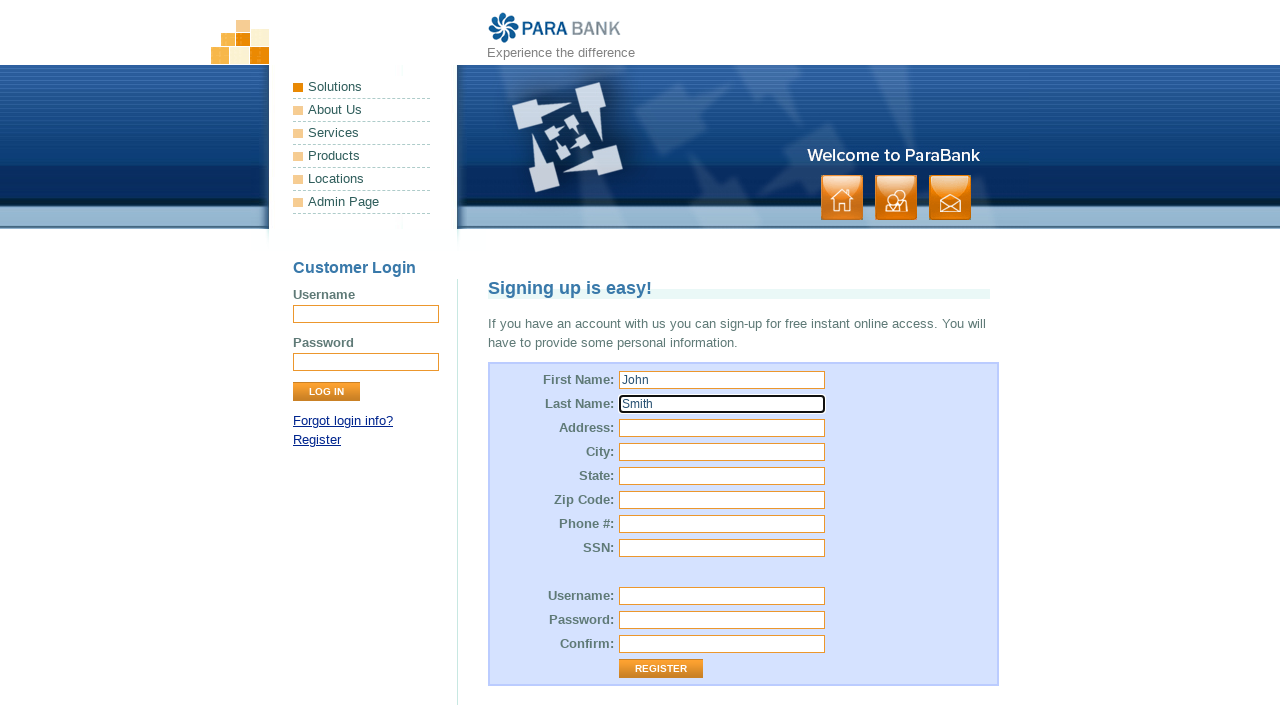

Filled street address field with '123 Main Street' on [id="customer\.address\.street"]
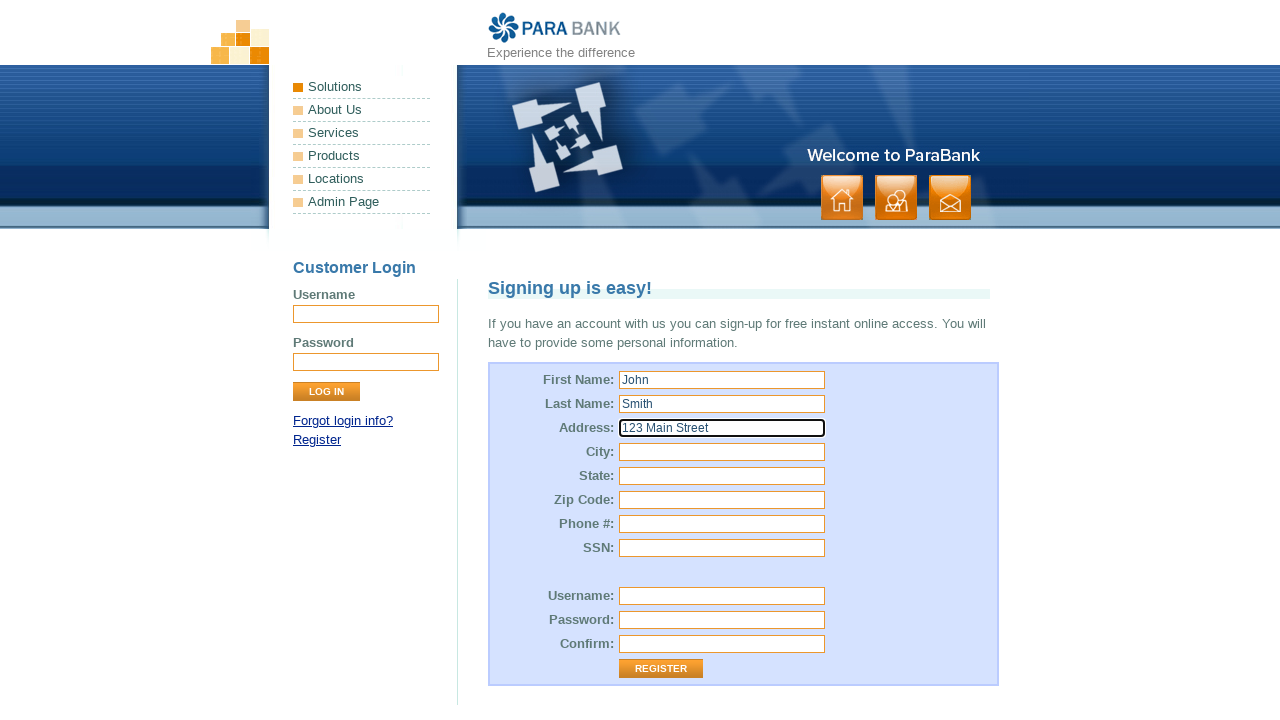

Filled city field with 'Boston' on [id="customer\.address\.city"]
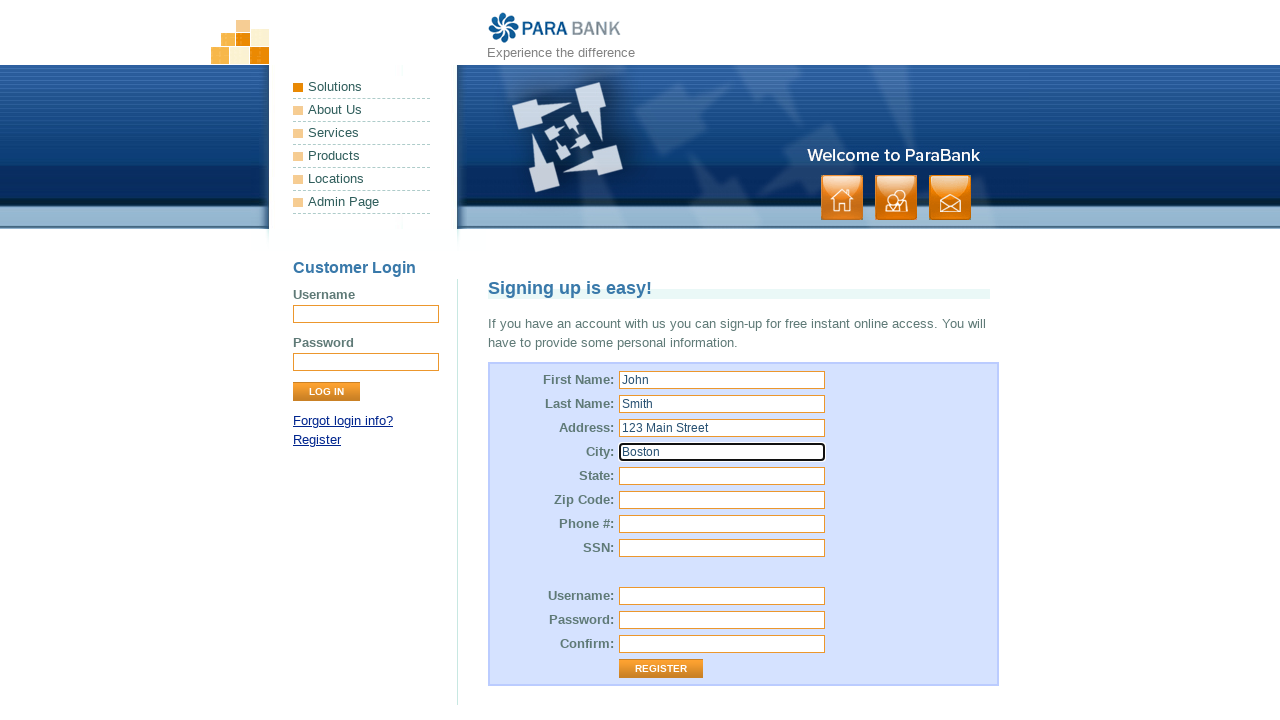

Filled state field with 'MA' on [id="customer\.address\.state"]
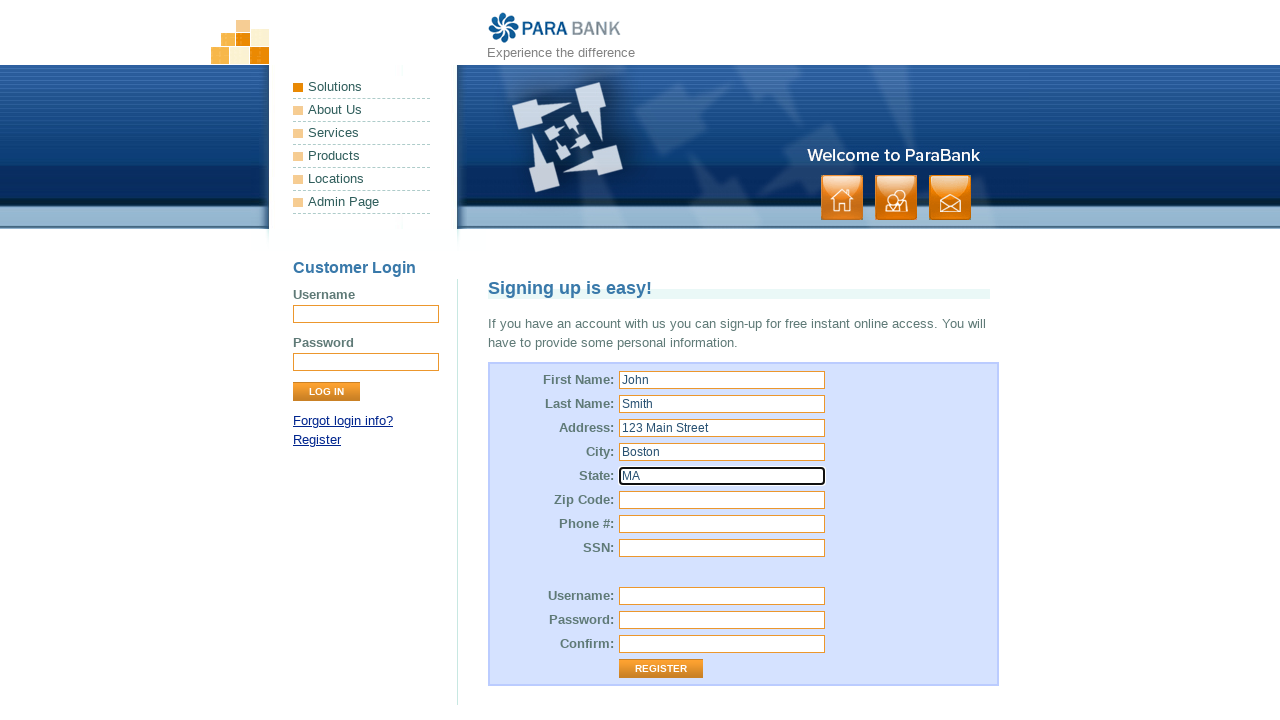

Filled zip code field with '02101' on [id="customer\.address\.zipCode"]
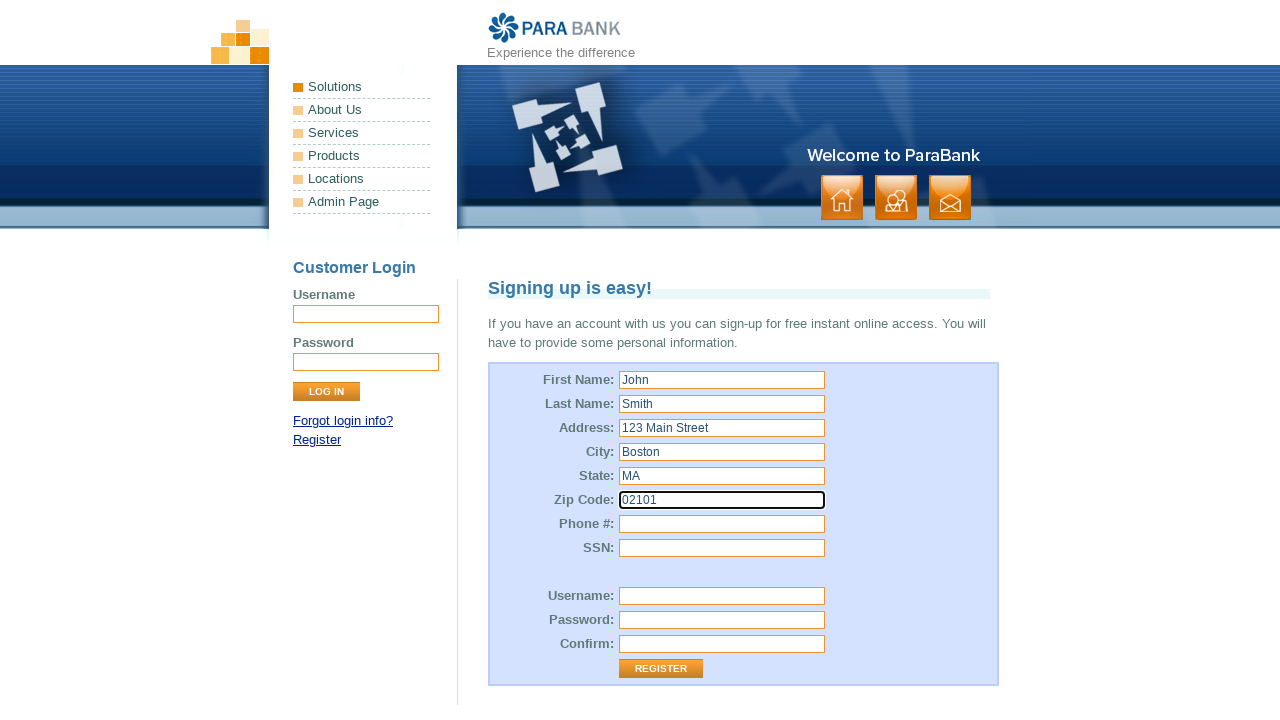

Filled phone number field with '5551234567' on [id="customer\.phoneNumber"]
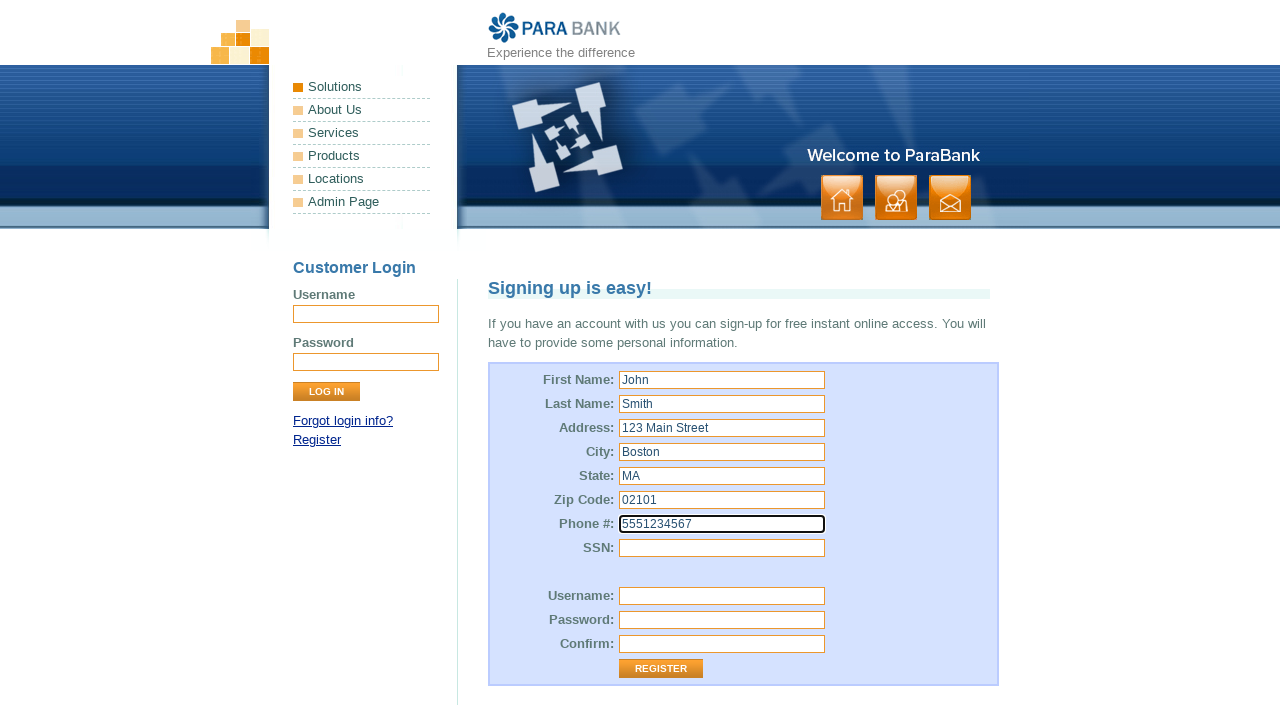

Filled SSN field with '123456789' on [id="customer\.ssn"]
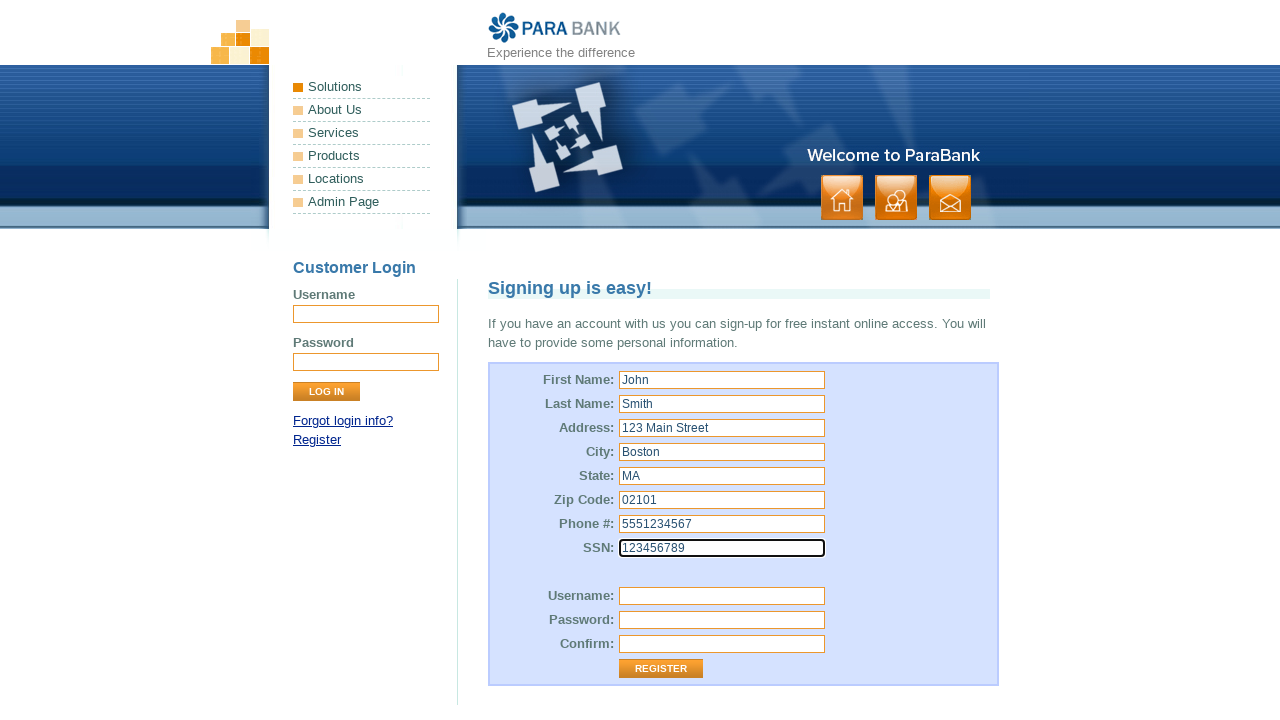

Filled username field with 'johnsmith2024' on [id="customer\.username"]
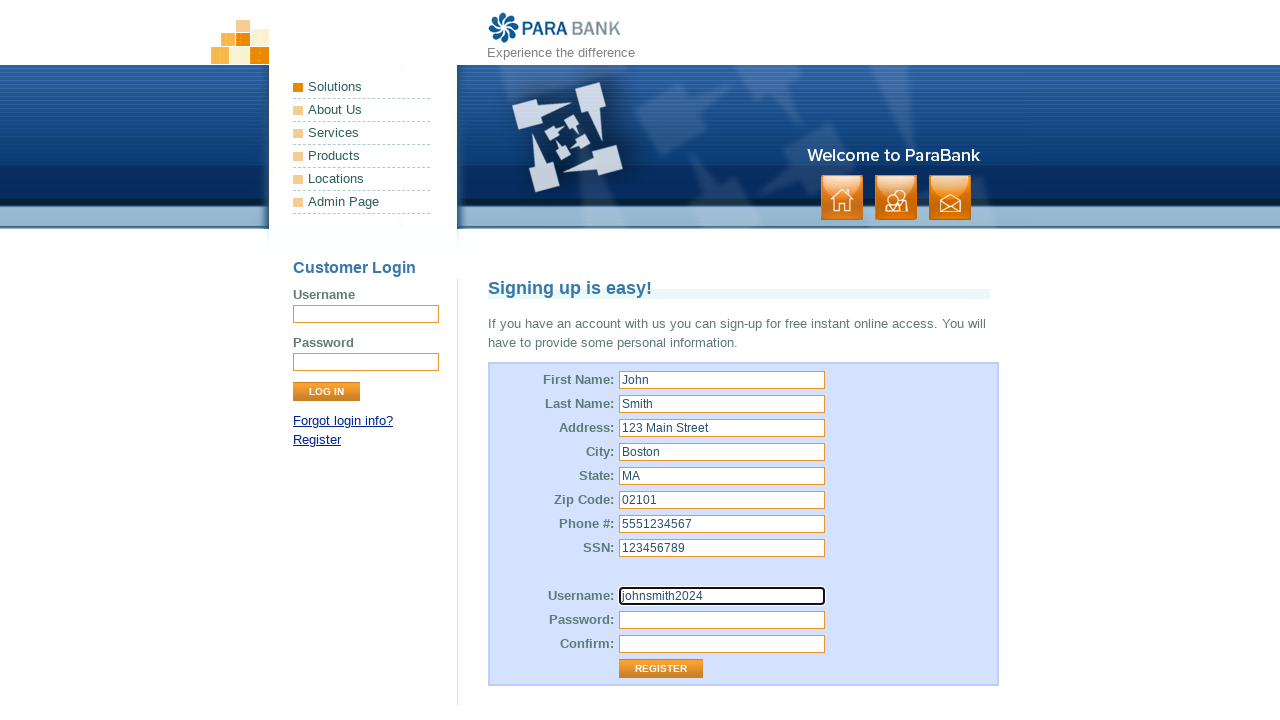

Filled password field with 'SecurePass123' on [id="customer\.password"]
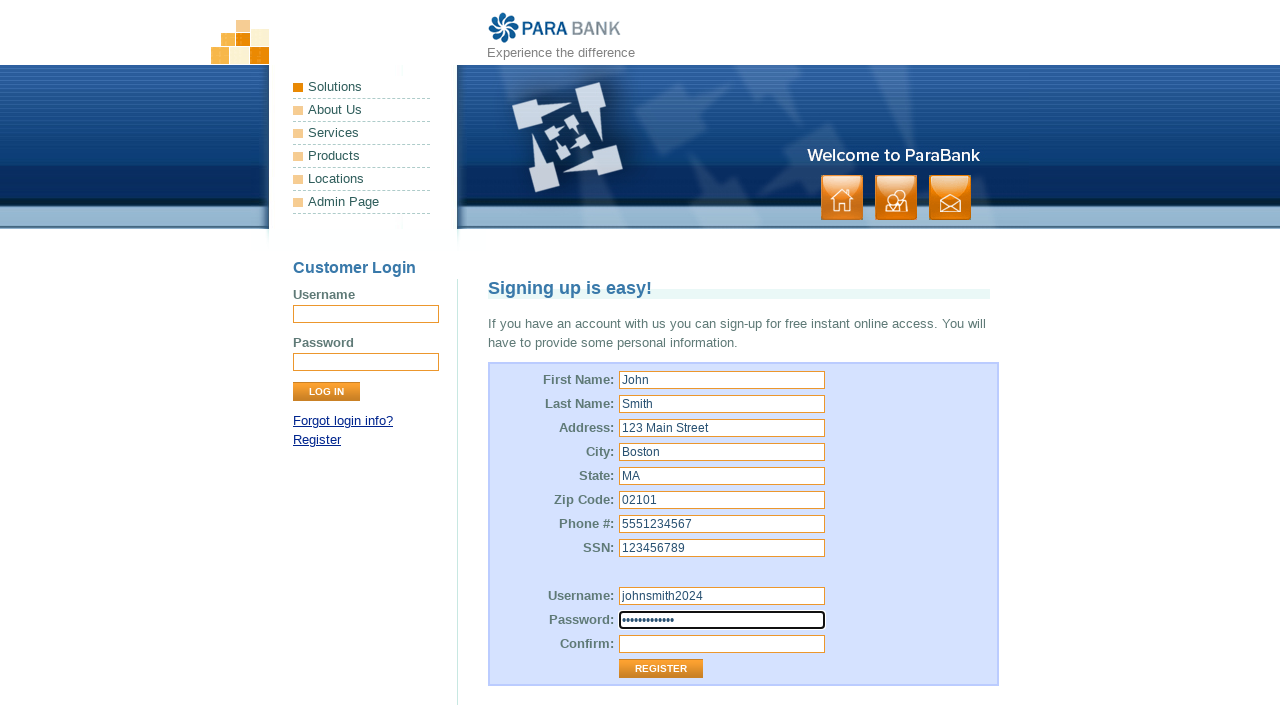

Filled repeated password field with 'SecurePass123' on #repeatedPassword
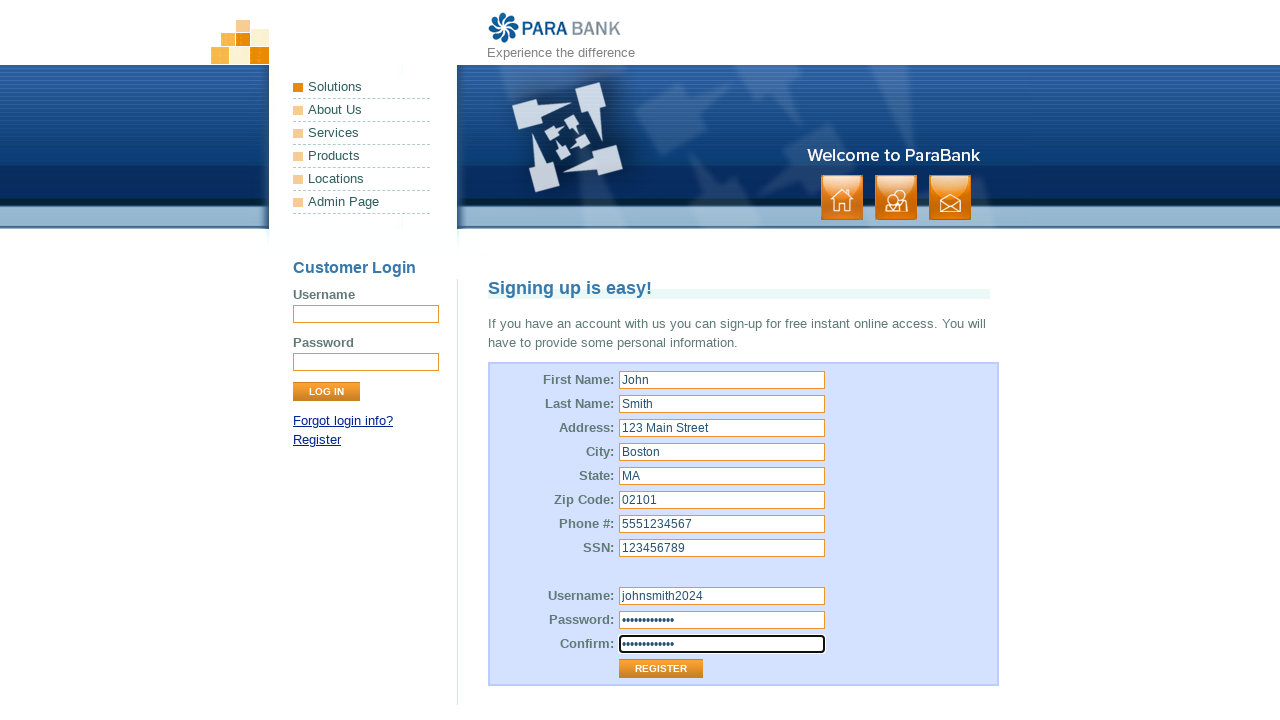

Clicked Register button to submit registration form at (661, 669) on role=button[name='Register']
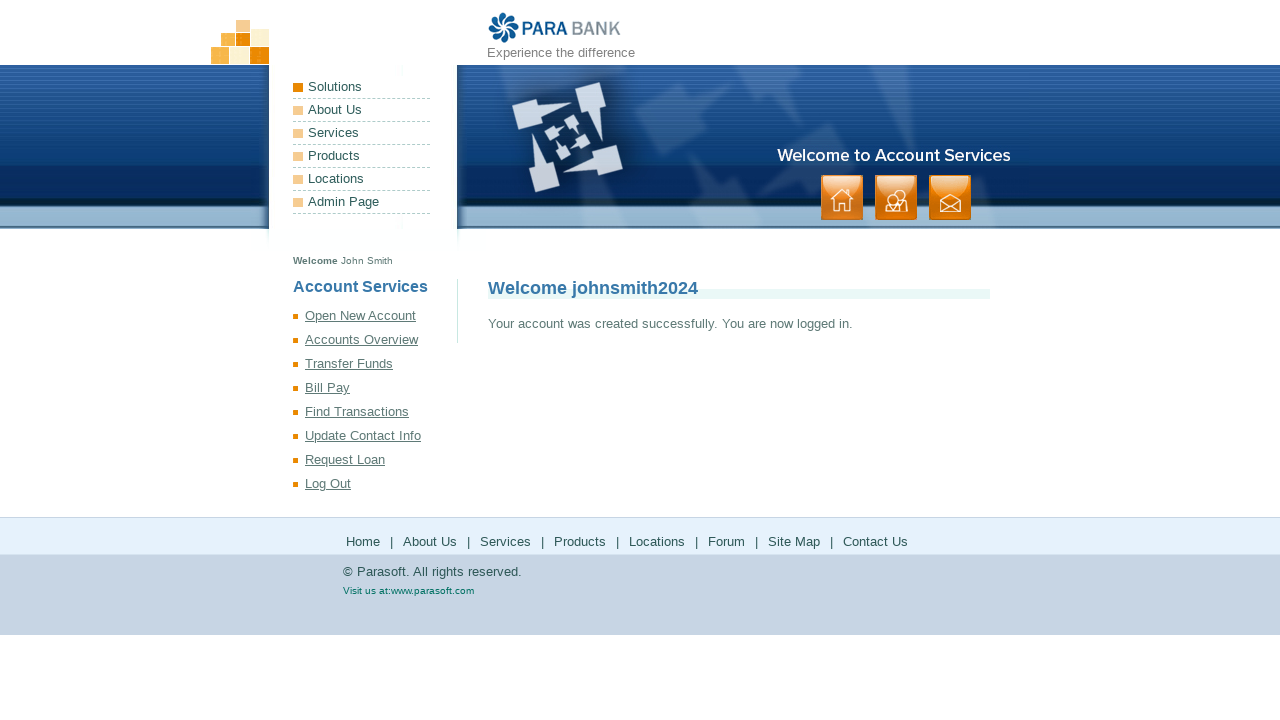

Account creation success message appeared, confirming successful registration
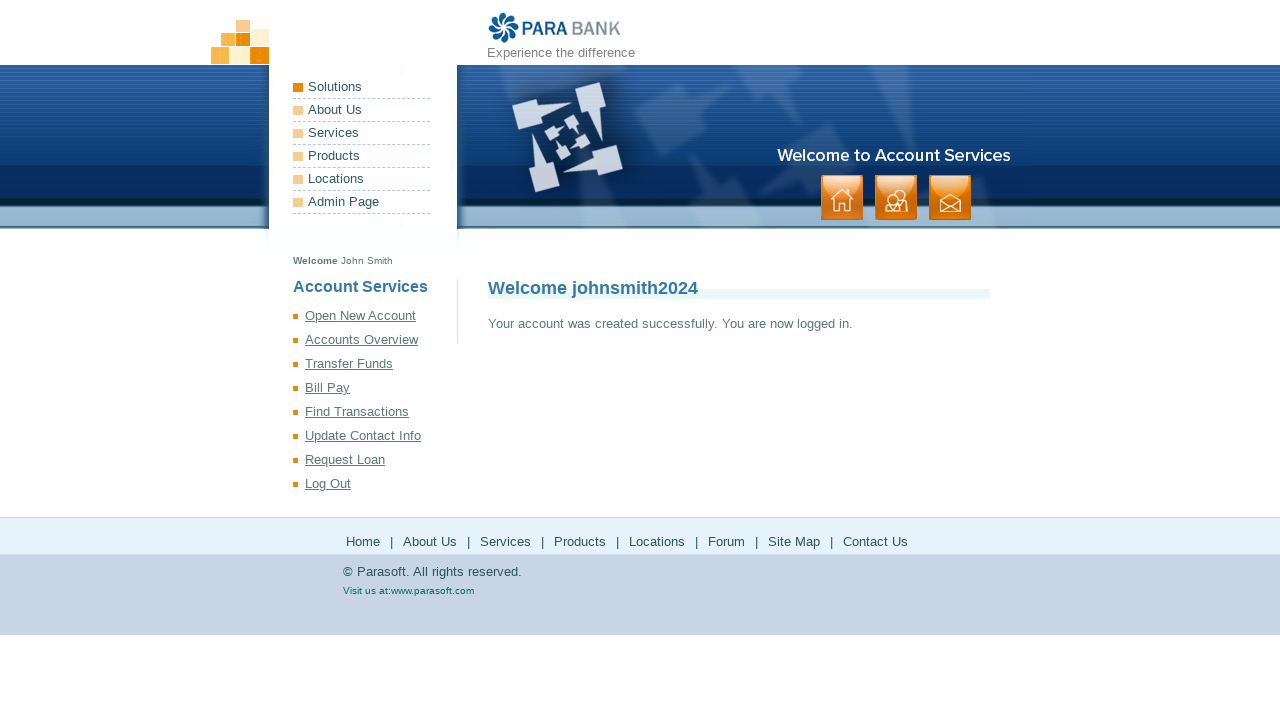

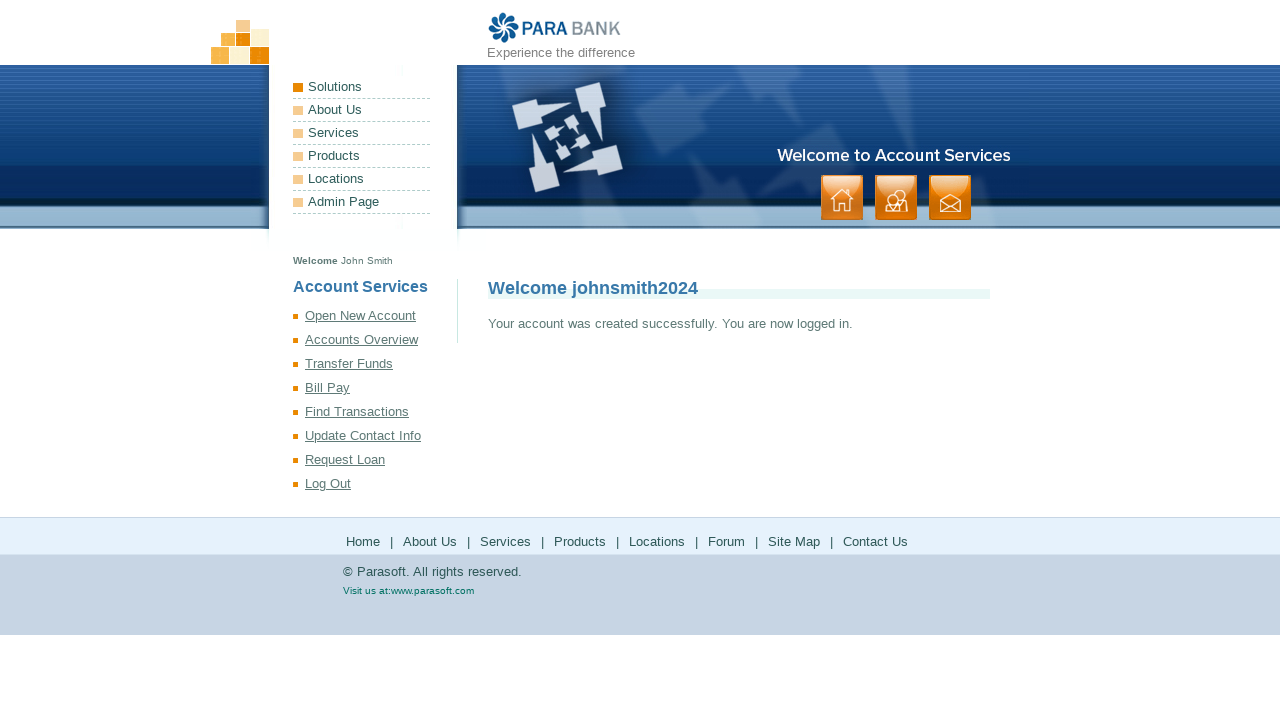